Opens the mobile version of Dianping website using Chrome mobile emulation to test mobile site rendering

Starting URL: http://m.dianping.com

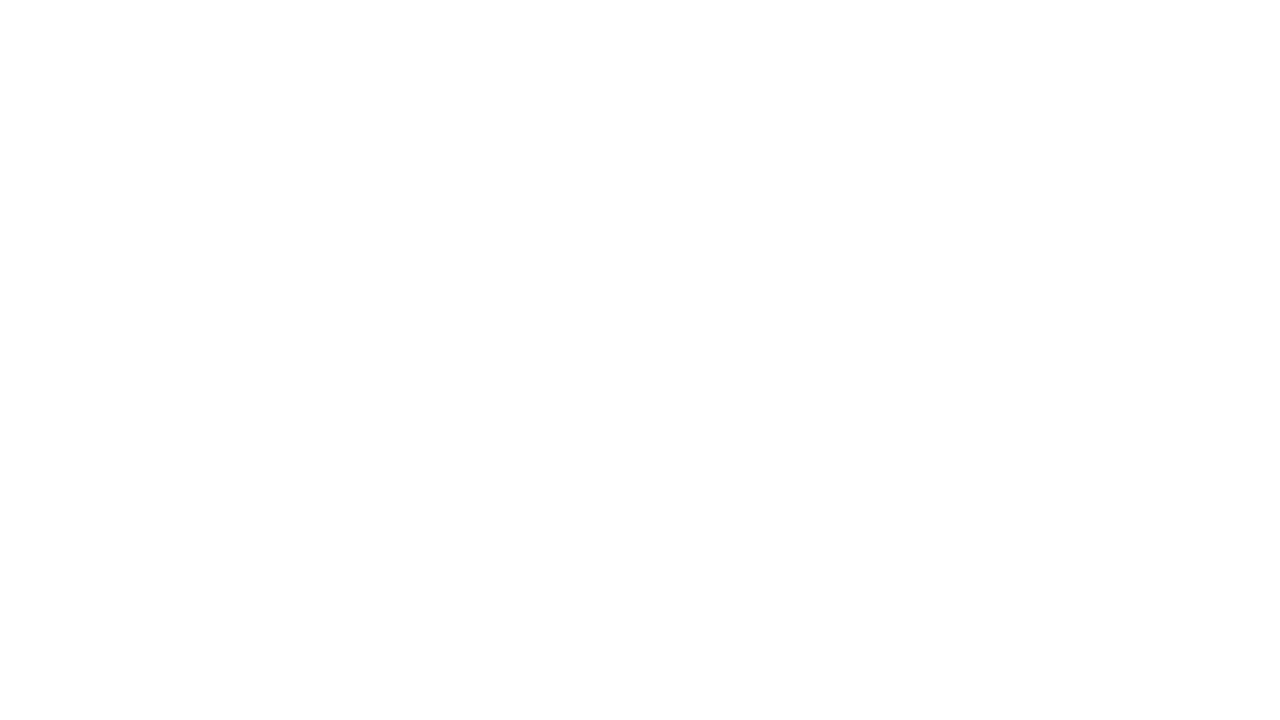

Waited for page to reach networkidle state on m.dianping.com mobile version
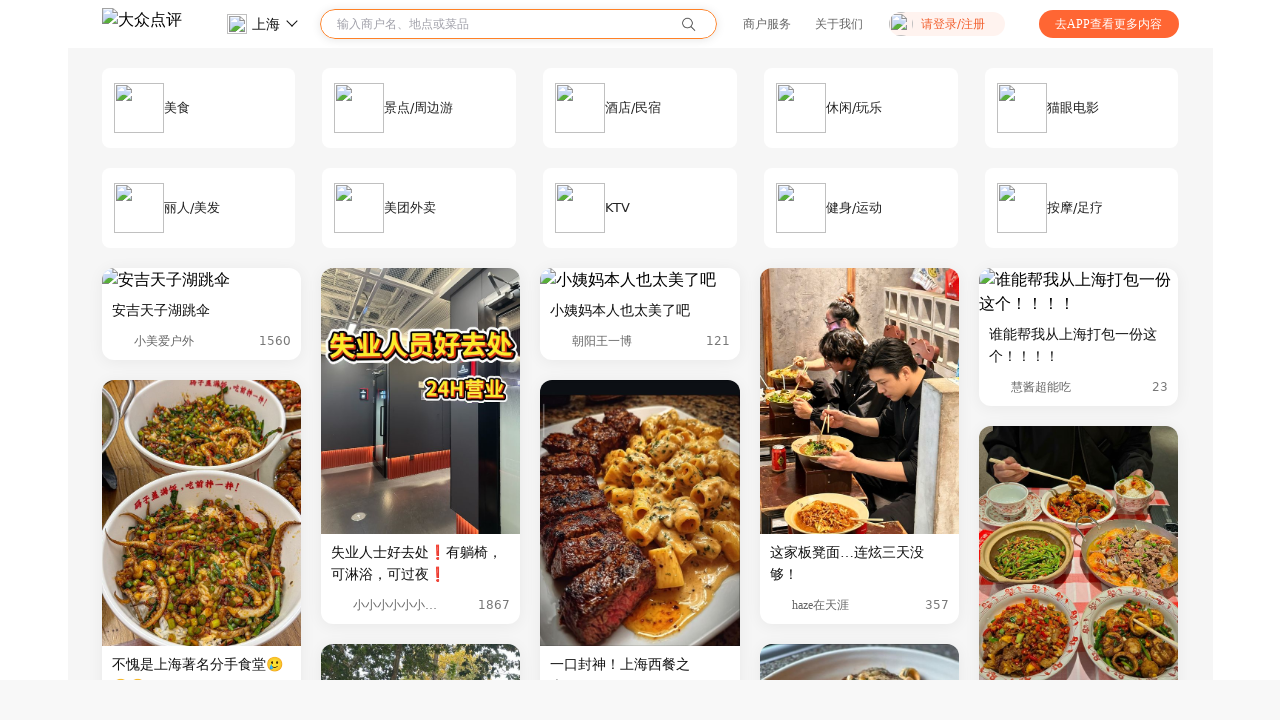

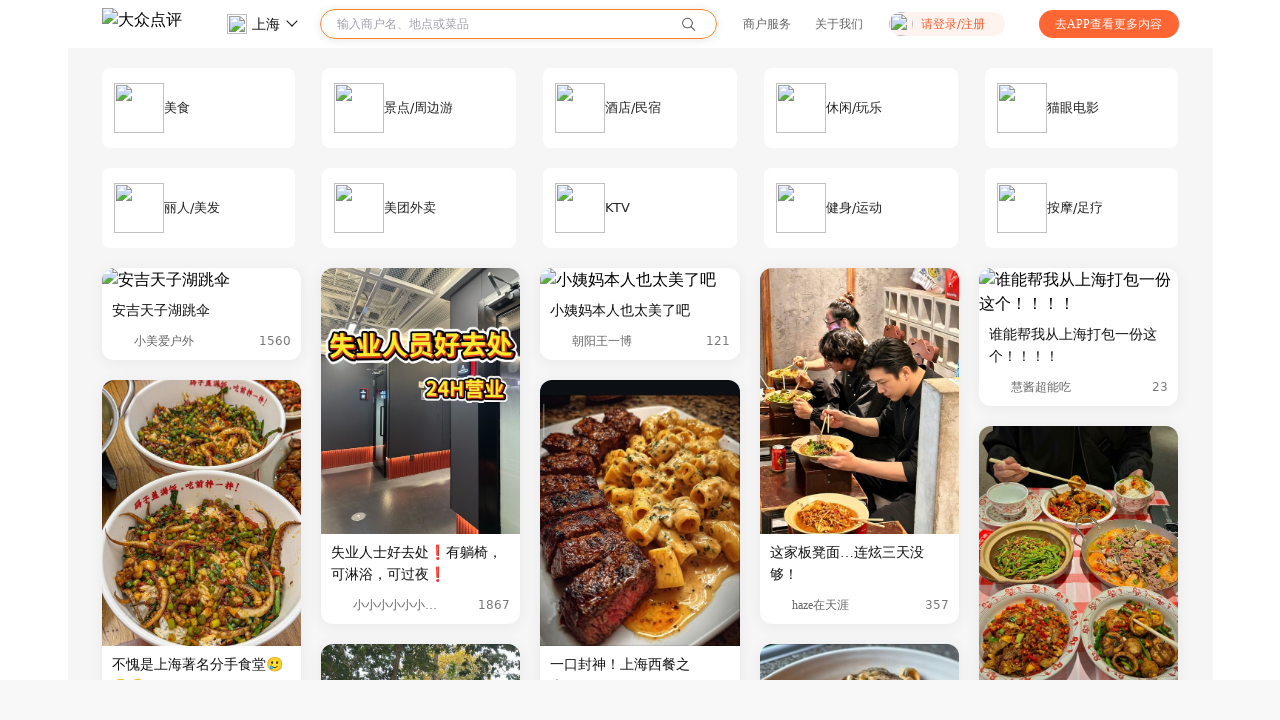